Tests jQuery UI datepicker functionality by switching to the demo iframe, clicking on the datepicker input field to open the calendar, and selecting a date.

Starting URL: https://jqueryui.com/datepicker/

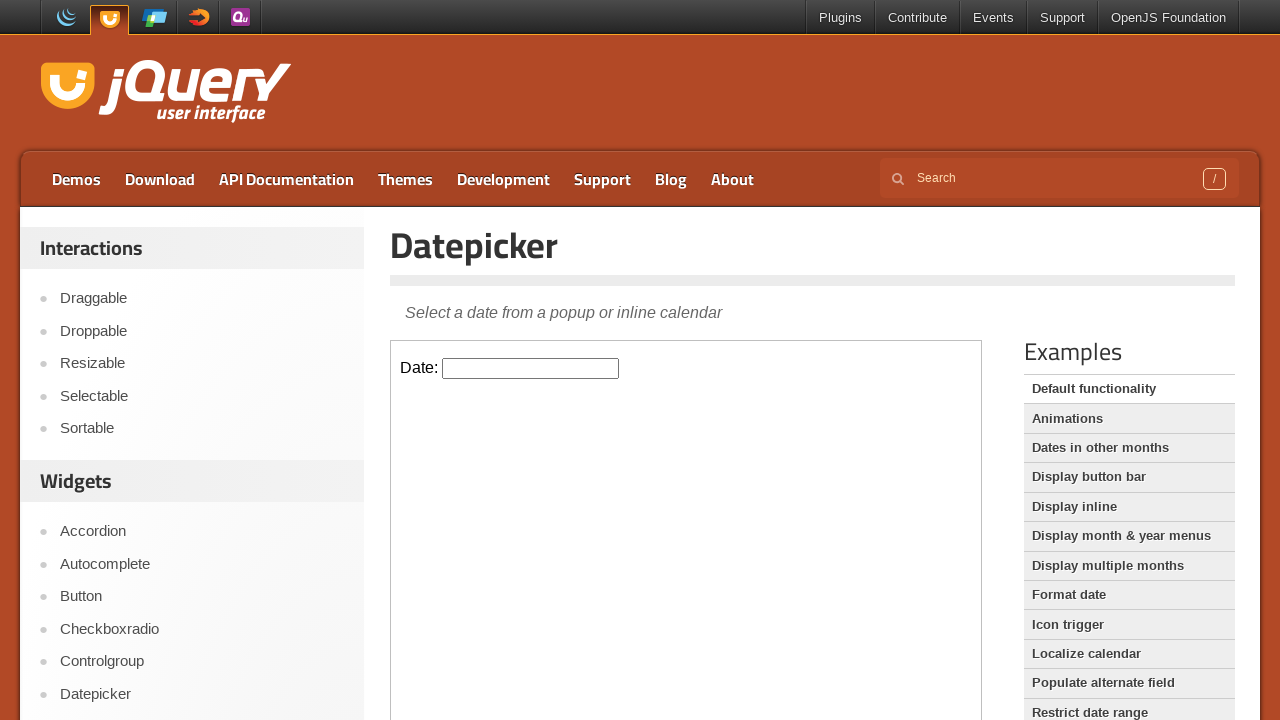

Demo iframe loaded
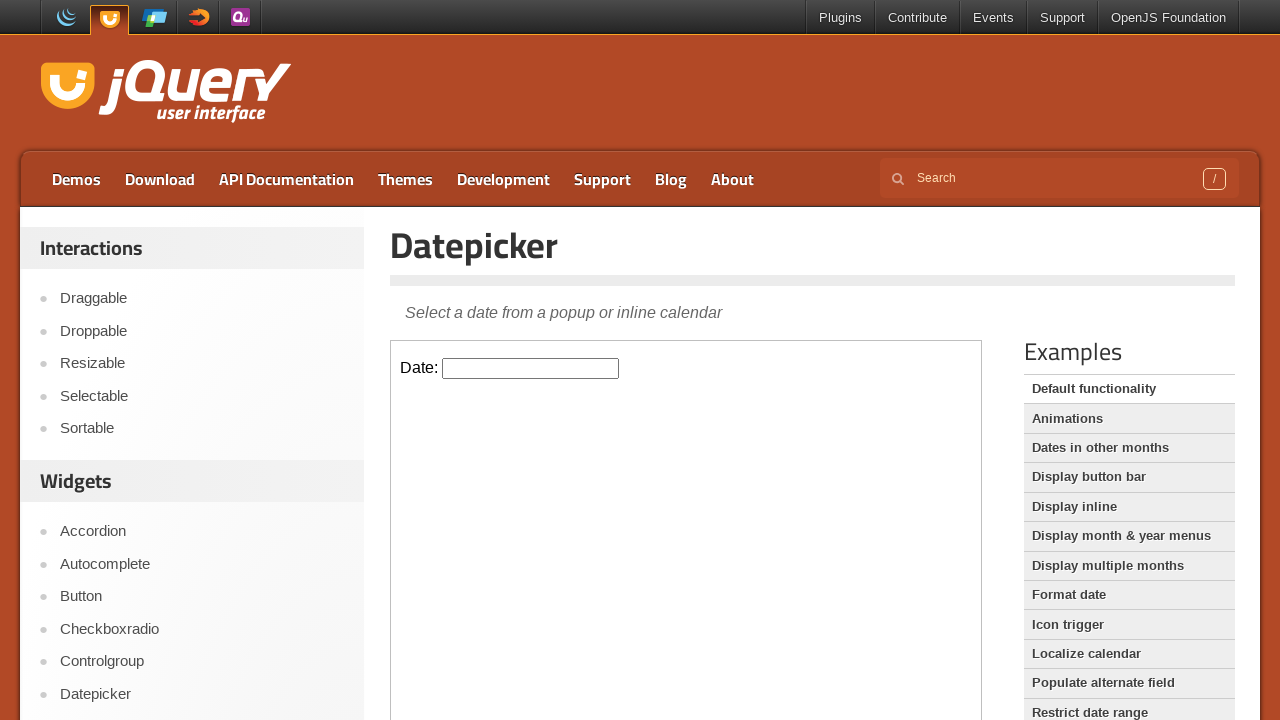

Switched to demo iframe
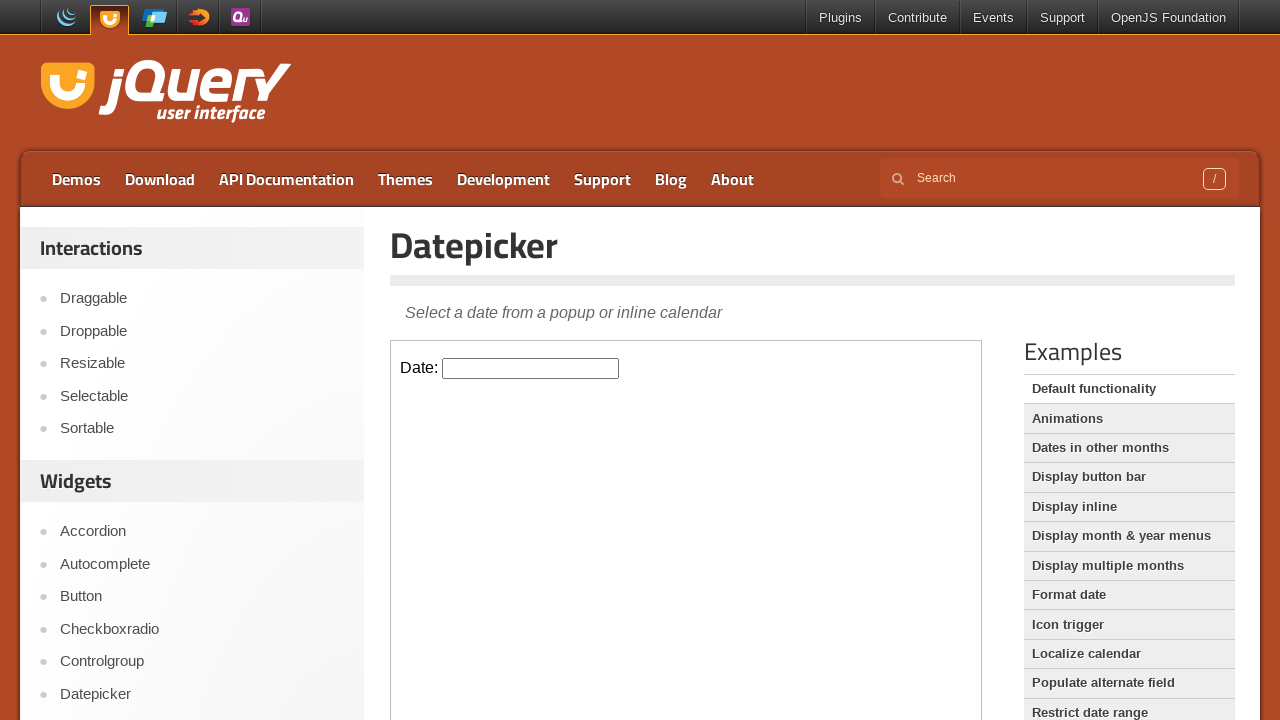

Clicked on datepicker input field to open calendar at (531, 368) on iframe.demo-frame >> nth=0 >> internal:control=enter-frame >> #datepicker
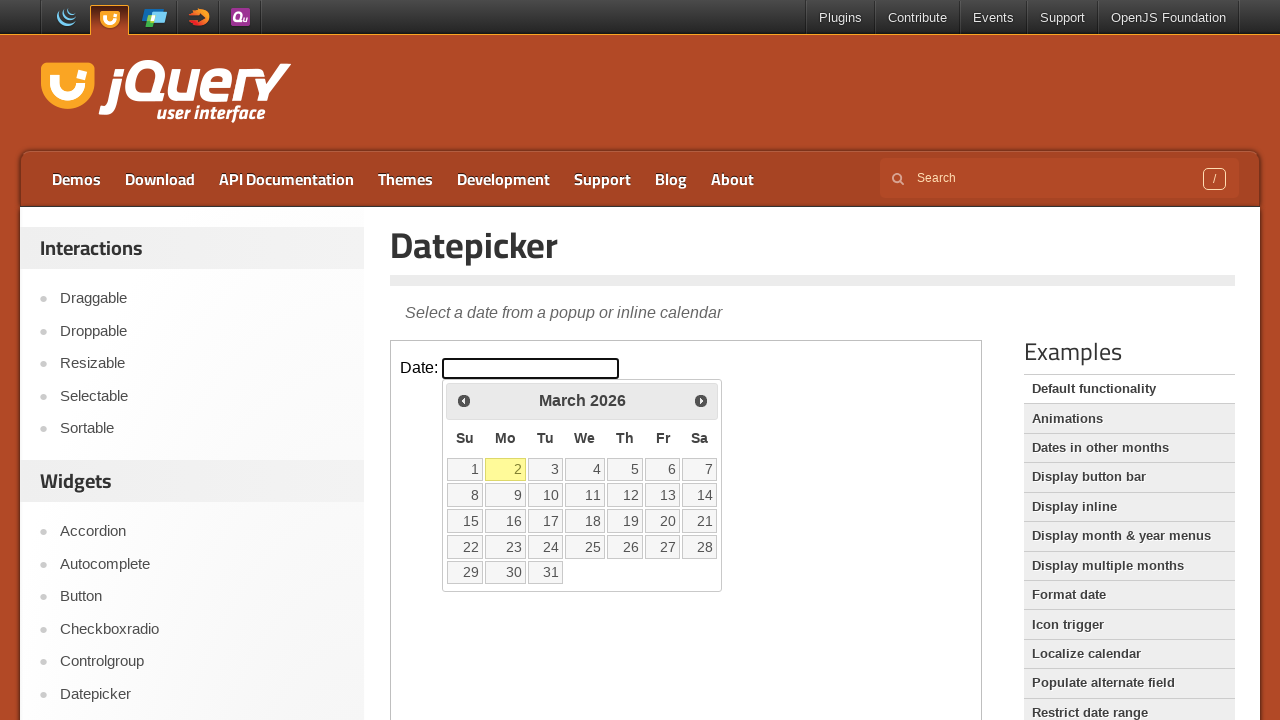

Selected 5th date from calendar at (625, 469) on iframe.demo-frame >> nth=0 >> internal:control=enter-frame >> a.ui-state-default
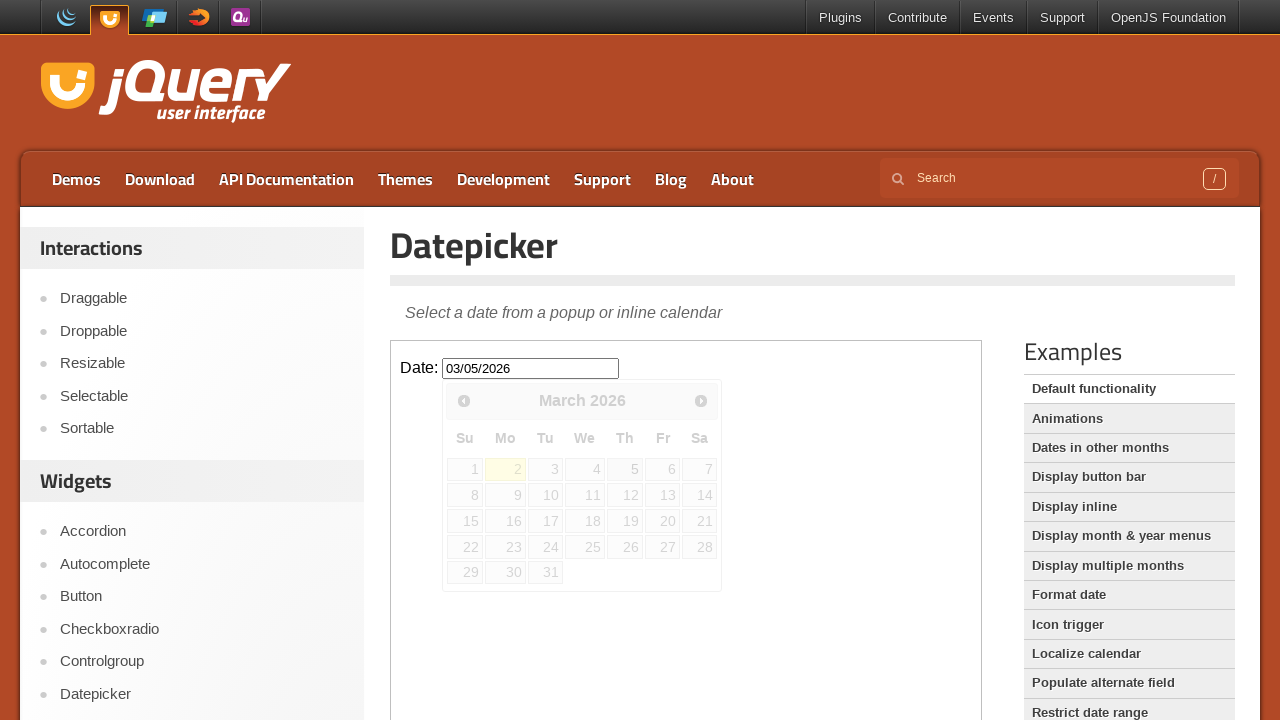

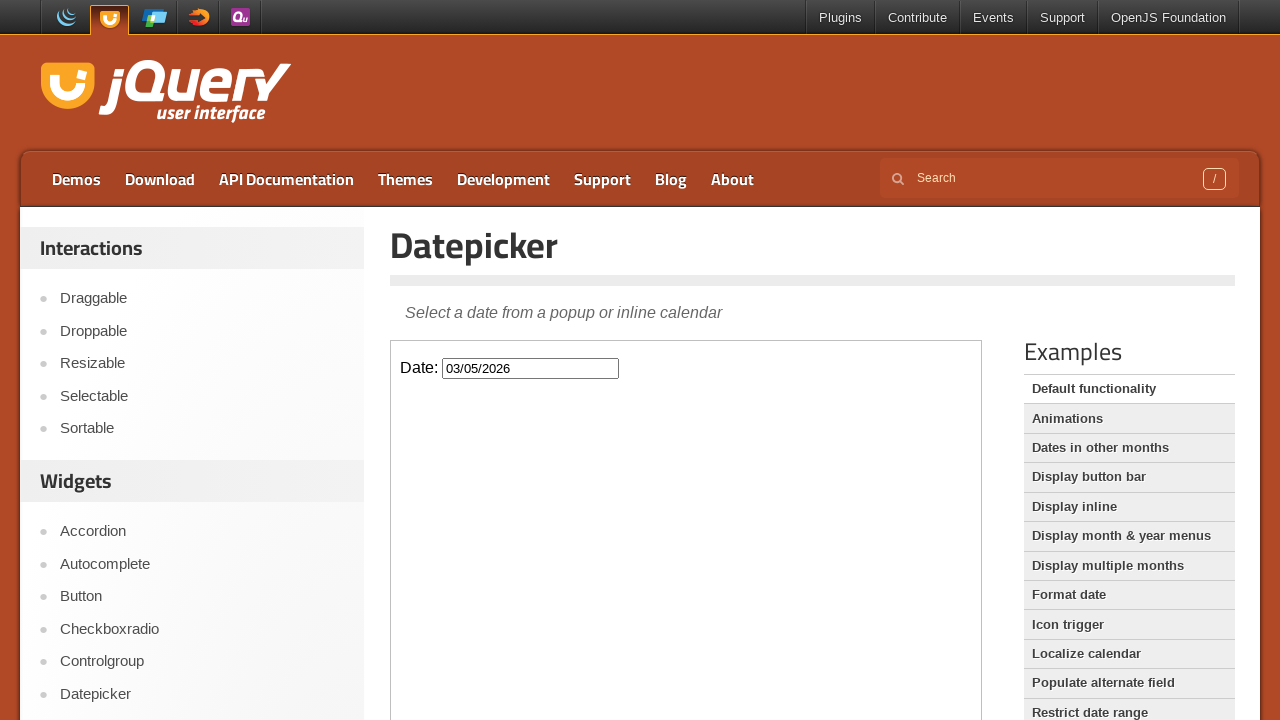